Navigates to Rediff homepage and maximizes the browser window

Starting URL: https://rediff.com

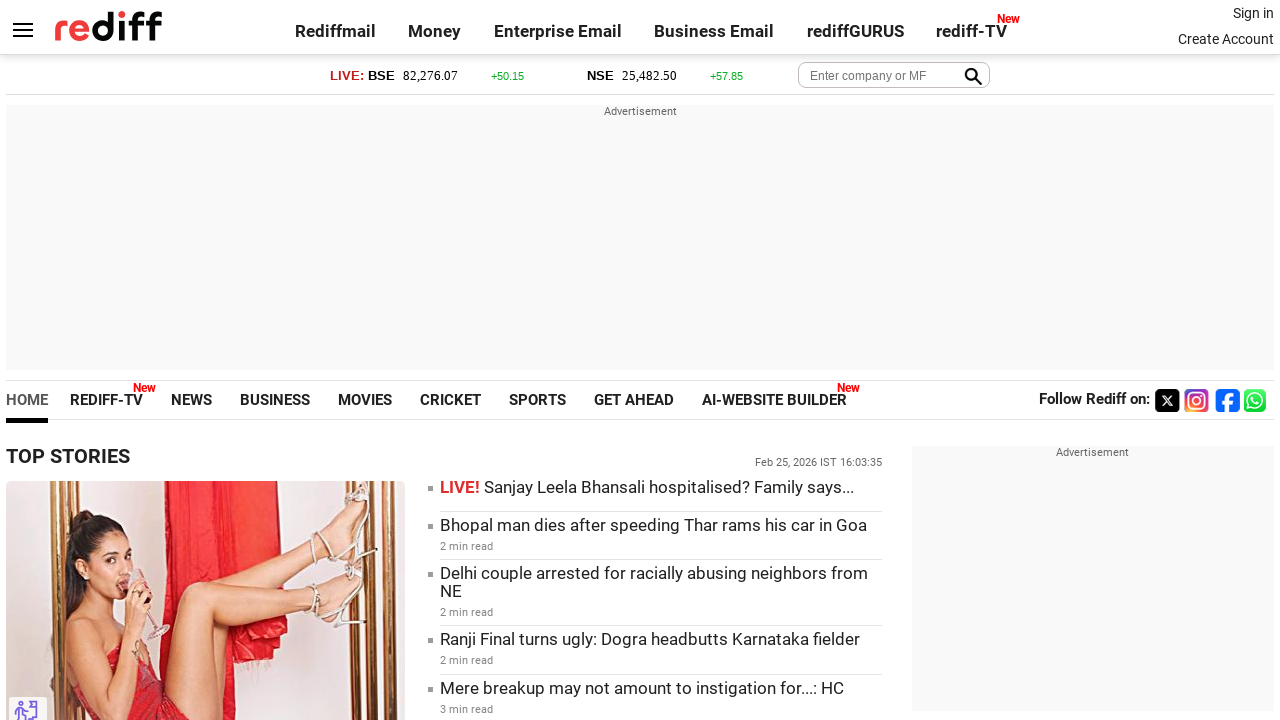

Navigated to Rediff homepage at https://rediff.com
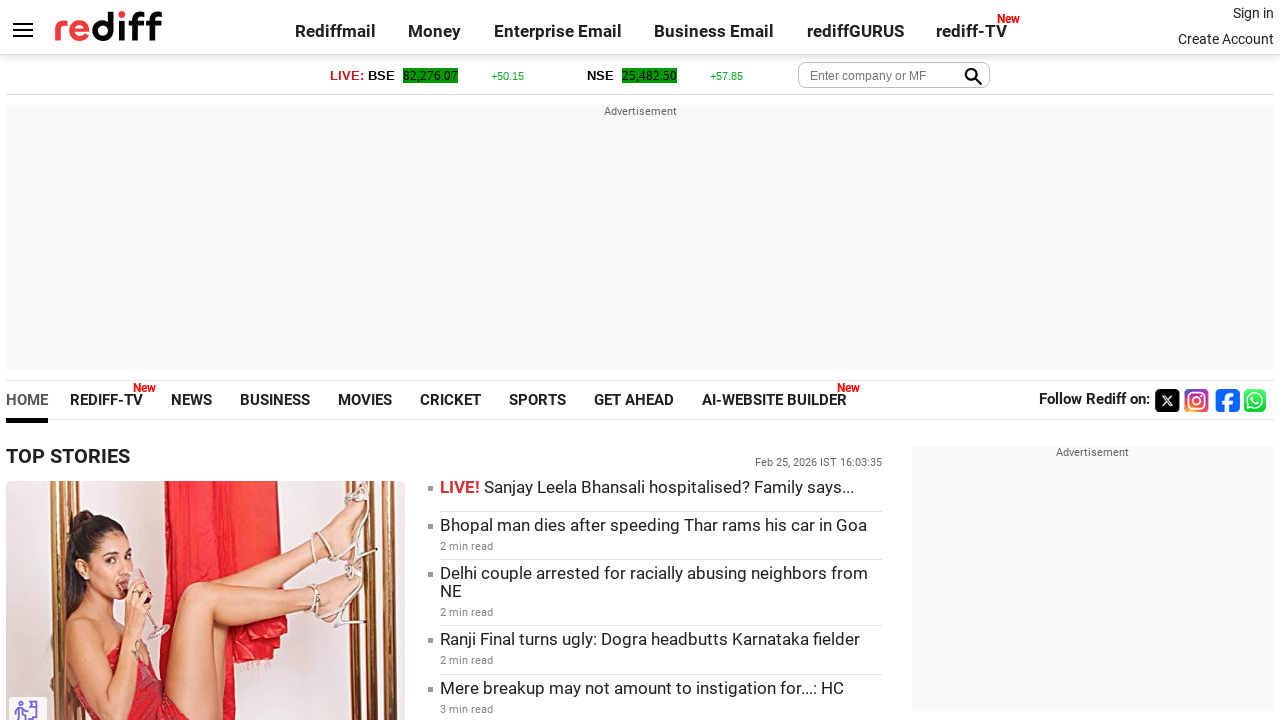

Maximized browser window to 1920x1080
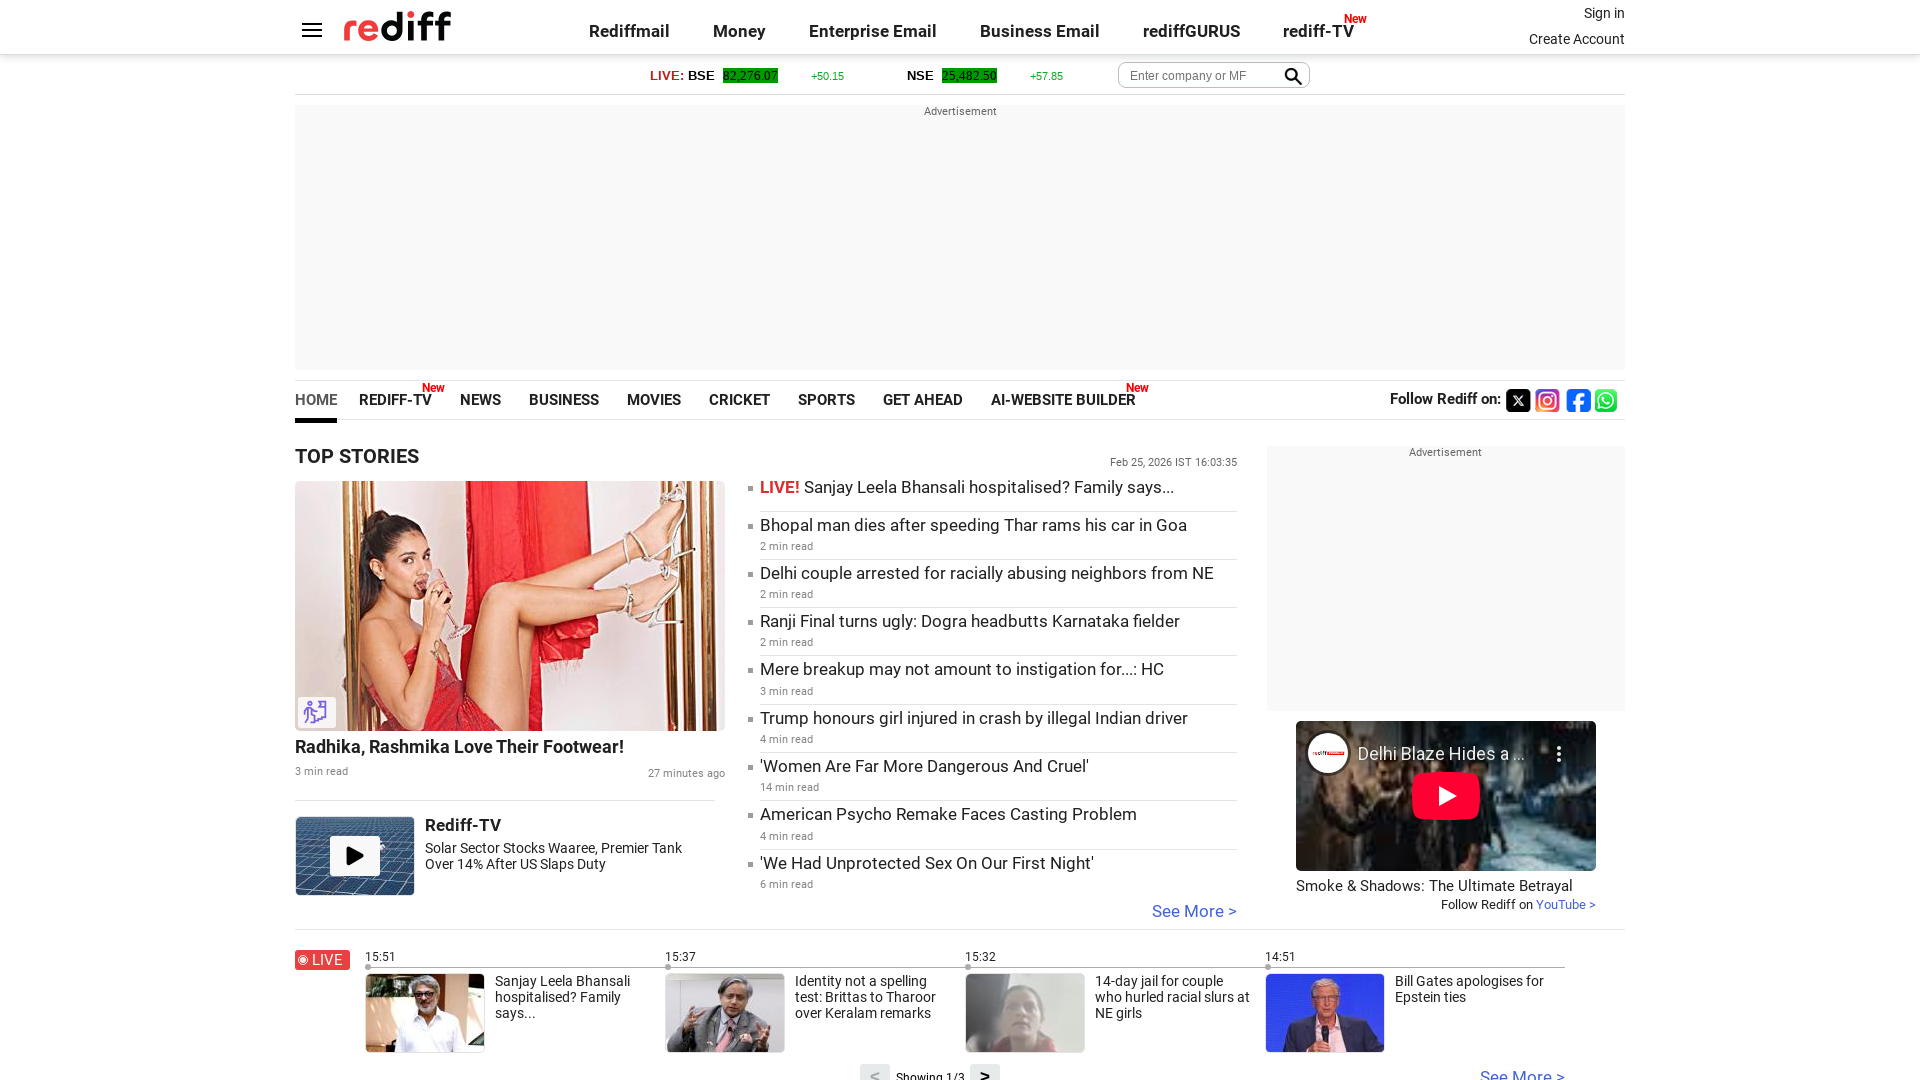

Rediff homepage fully loaded
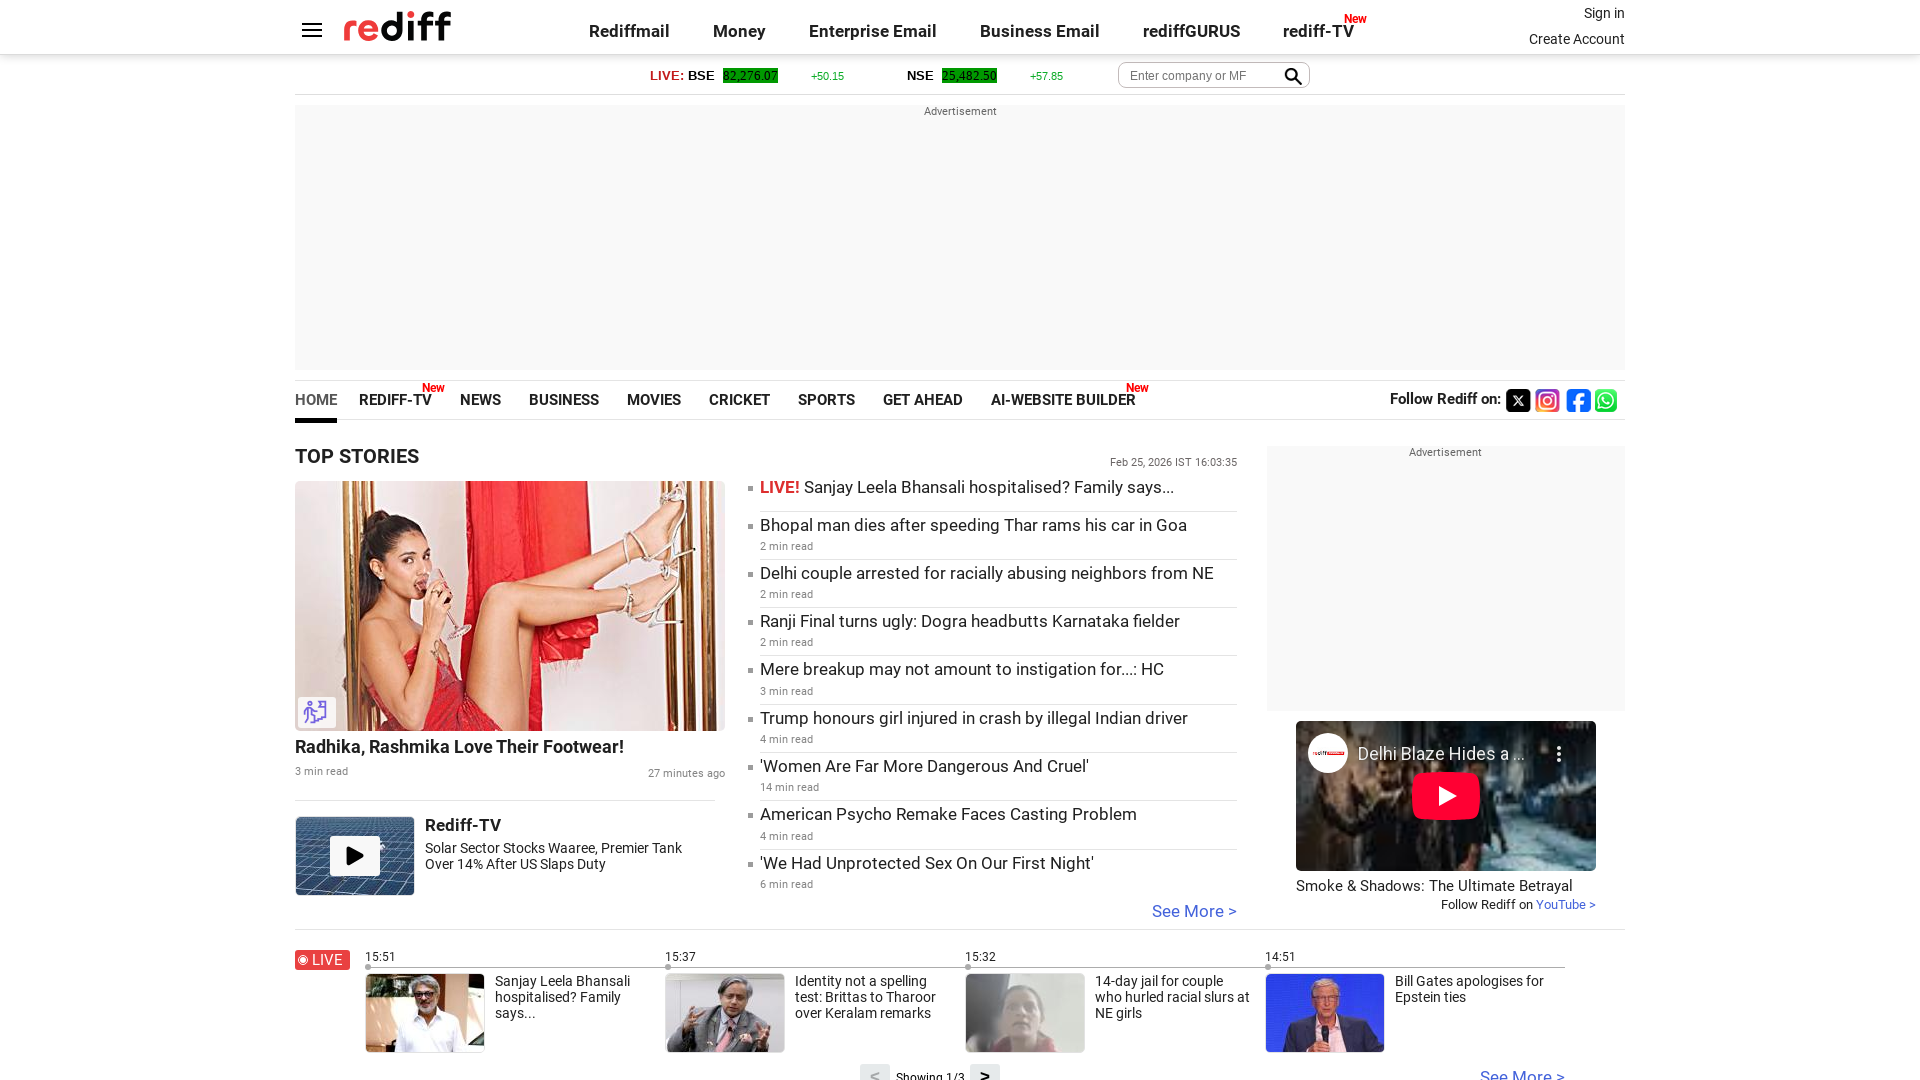

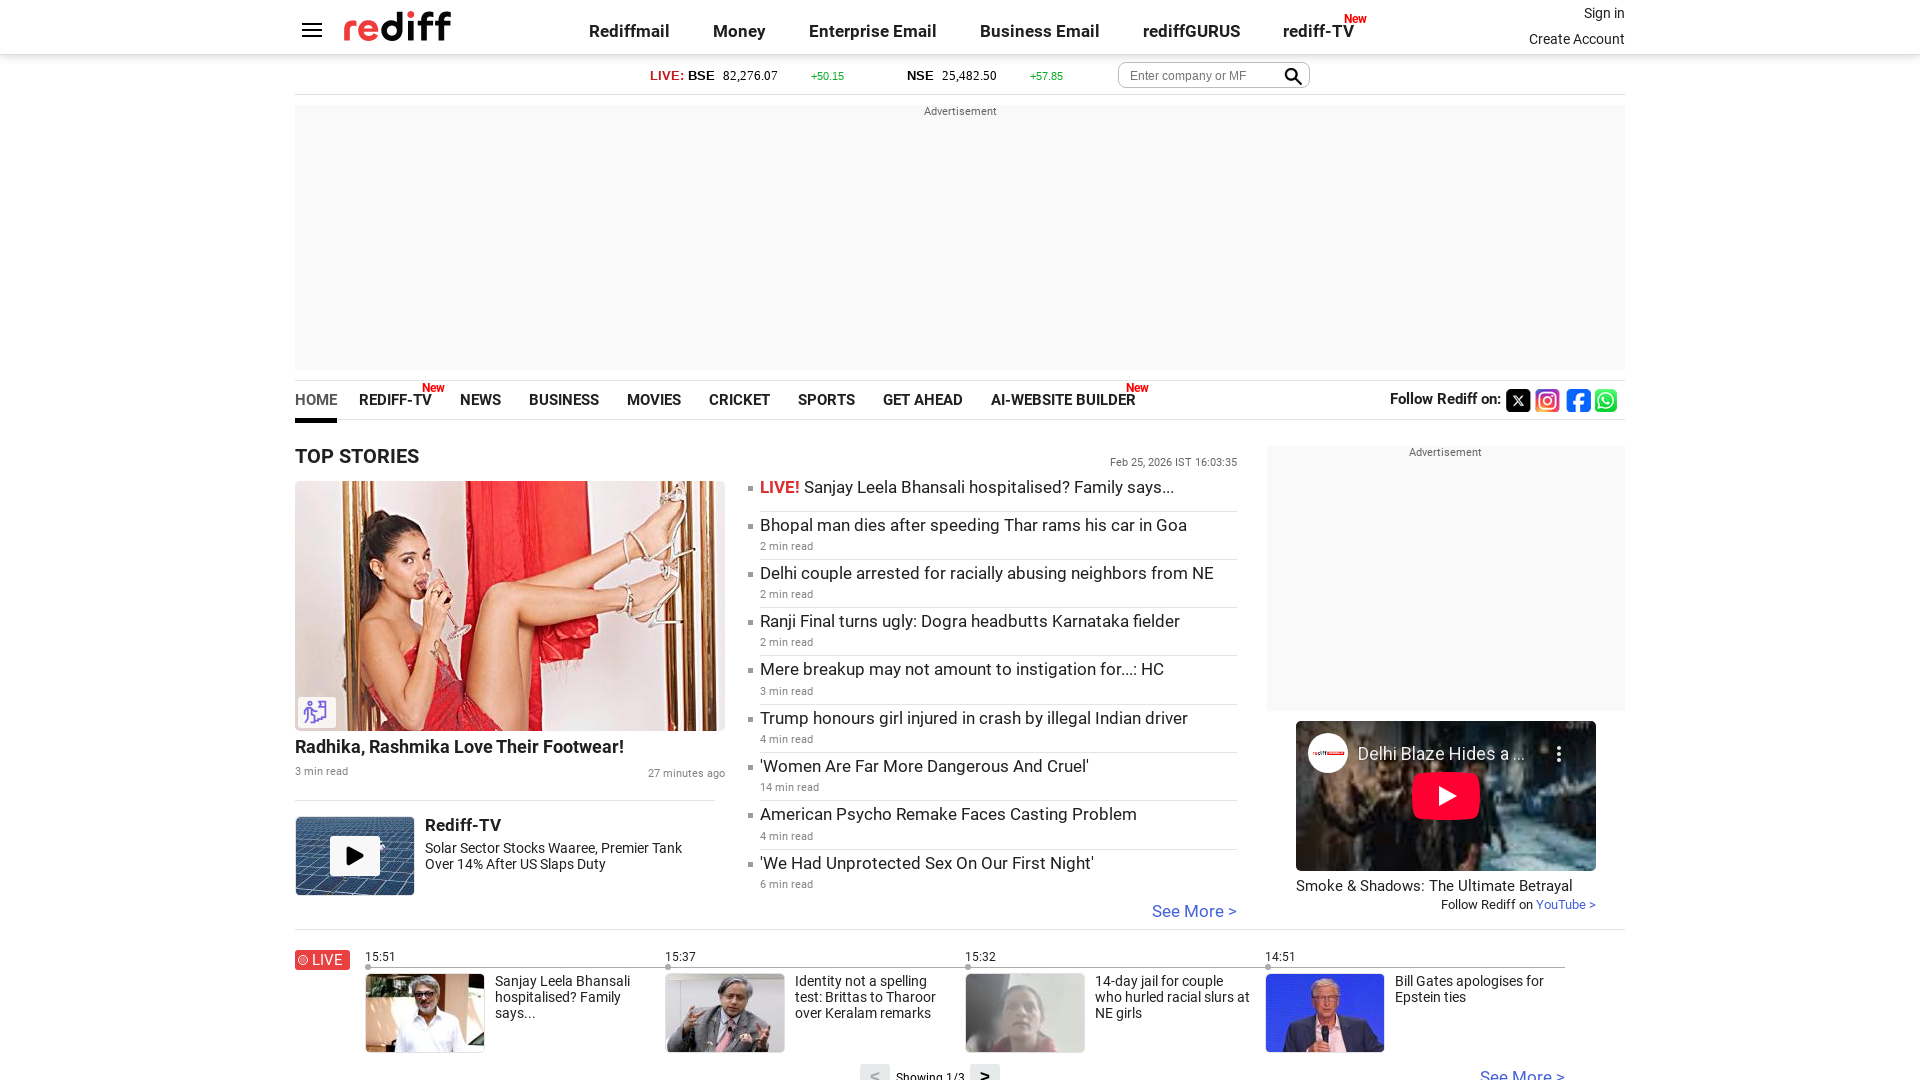